Tests table calculations by scrolling to tables, extracting numeric values from specific columns, summing them, and verifying totals match displayed values

Starting URL: https://rahulshettyacademy.com/AutomationPractice/

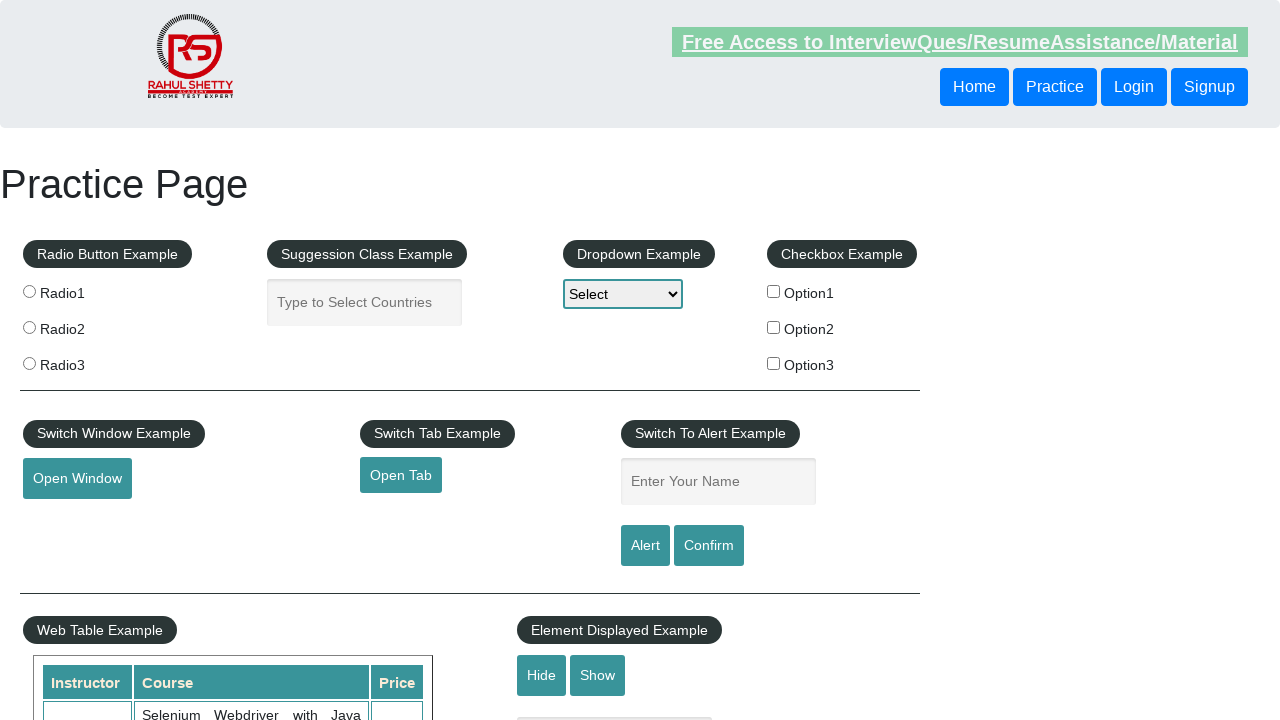

Navigated to test page
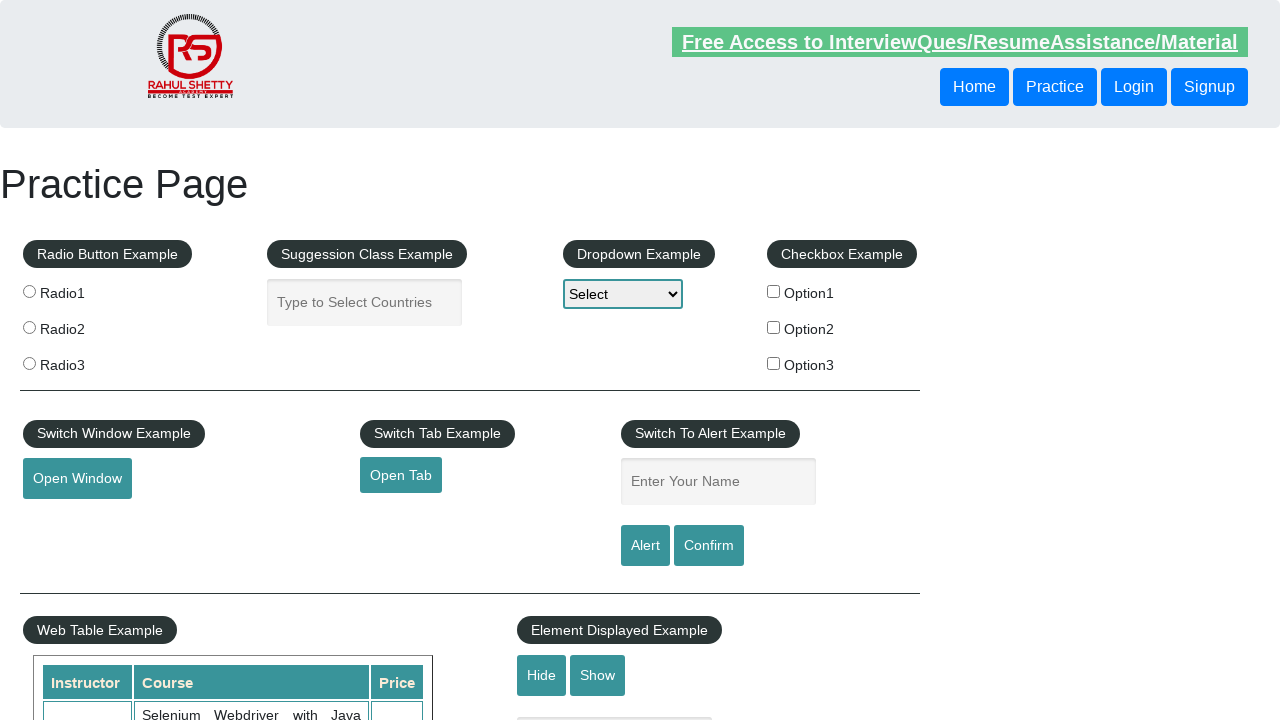

Scrolled down main page by 500px
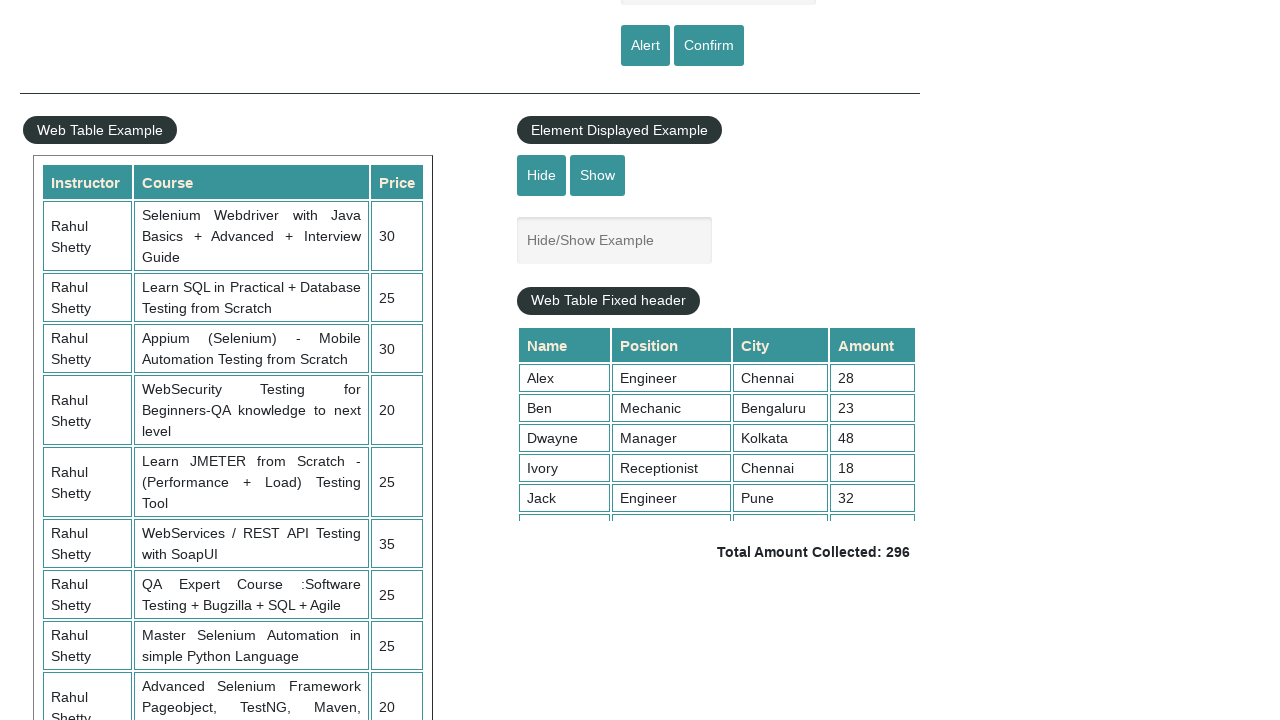

Scrolled fixed header table to bottom
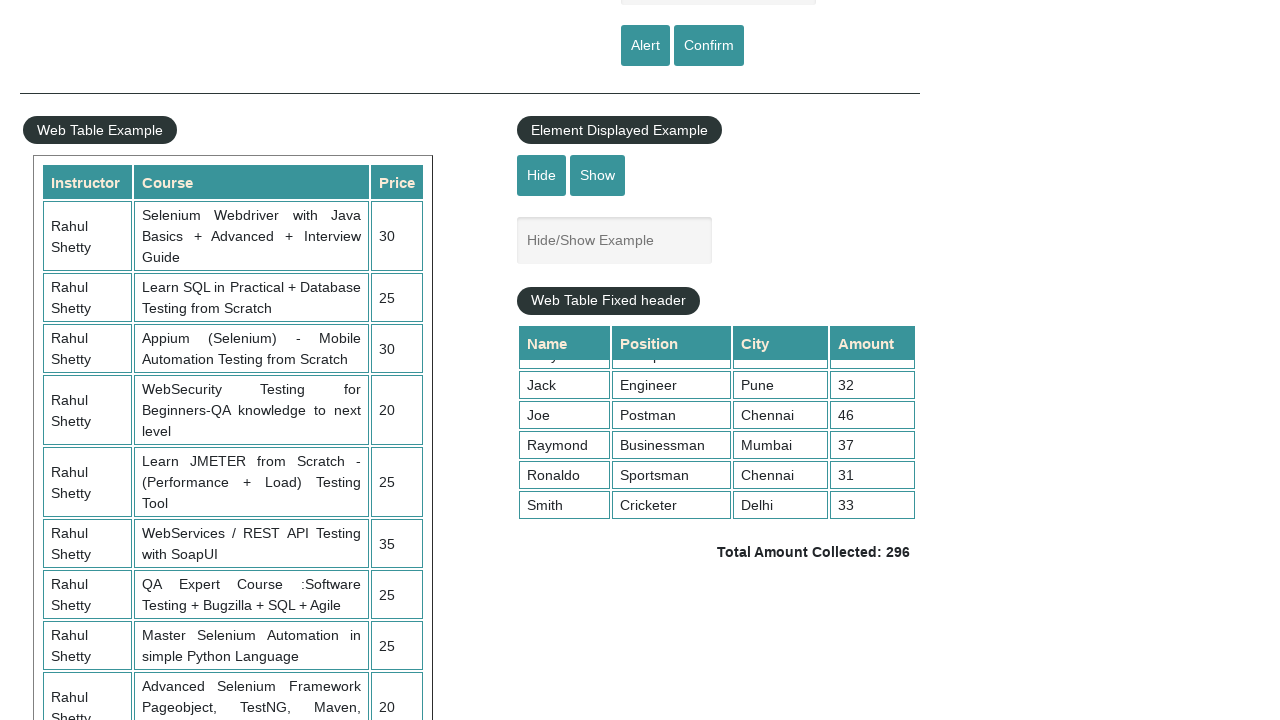

Extracted numeric values from 4th column of fixed header table
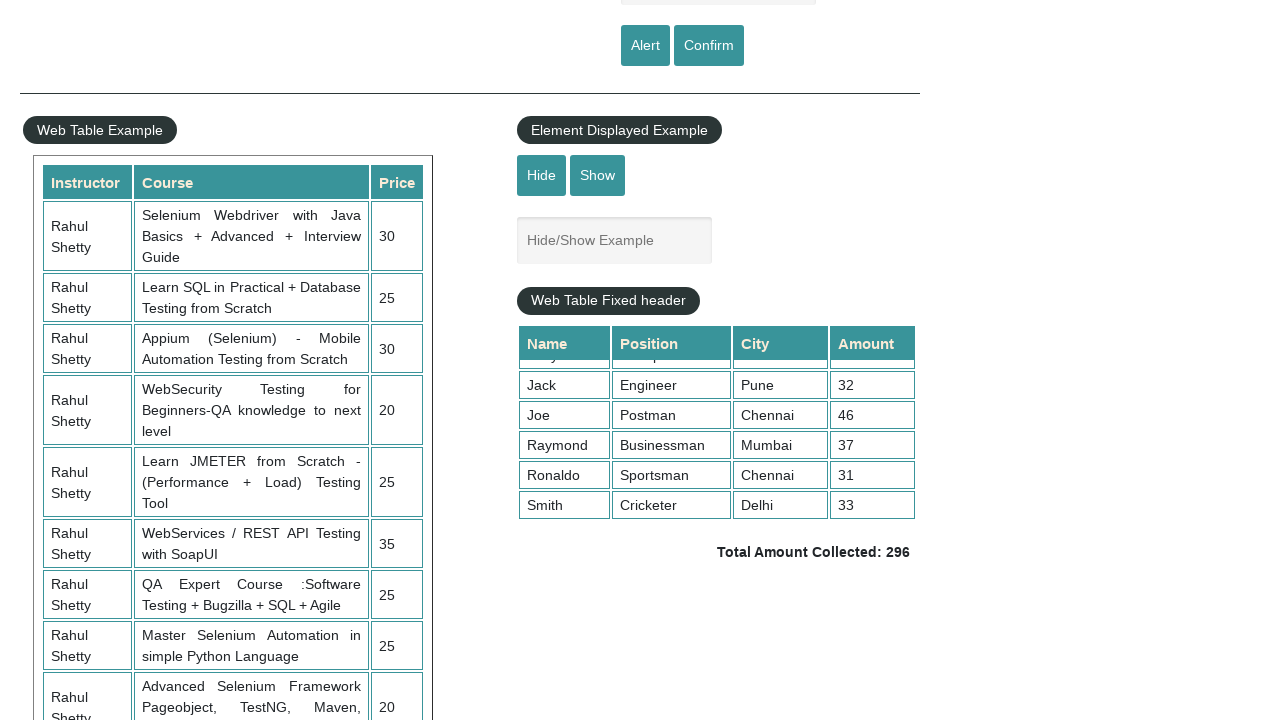

Calculated sum of first table values: 296
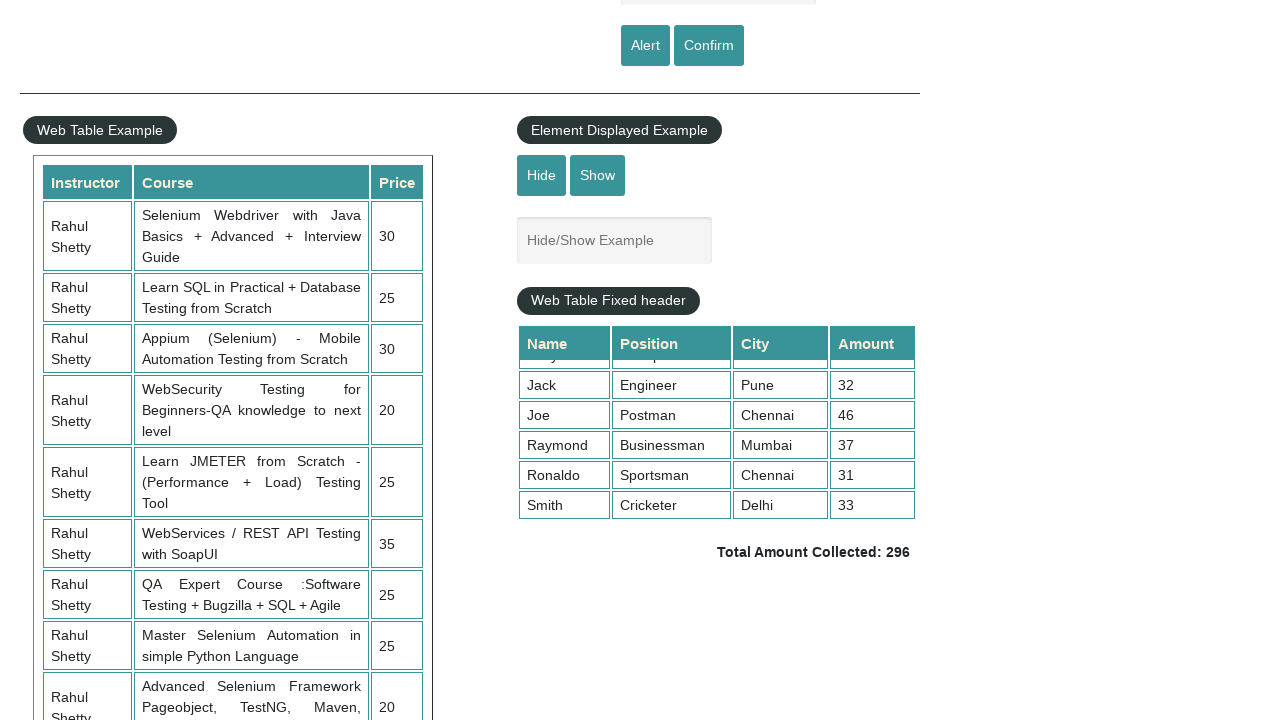

Retrieved displayed total amount from page
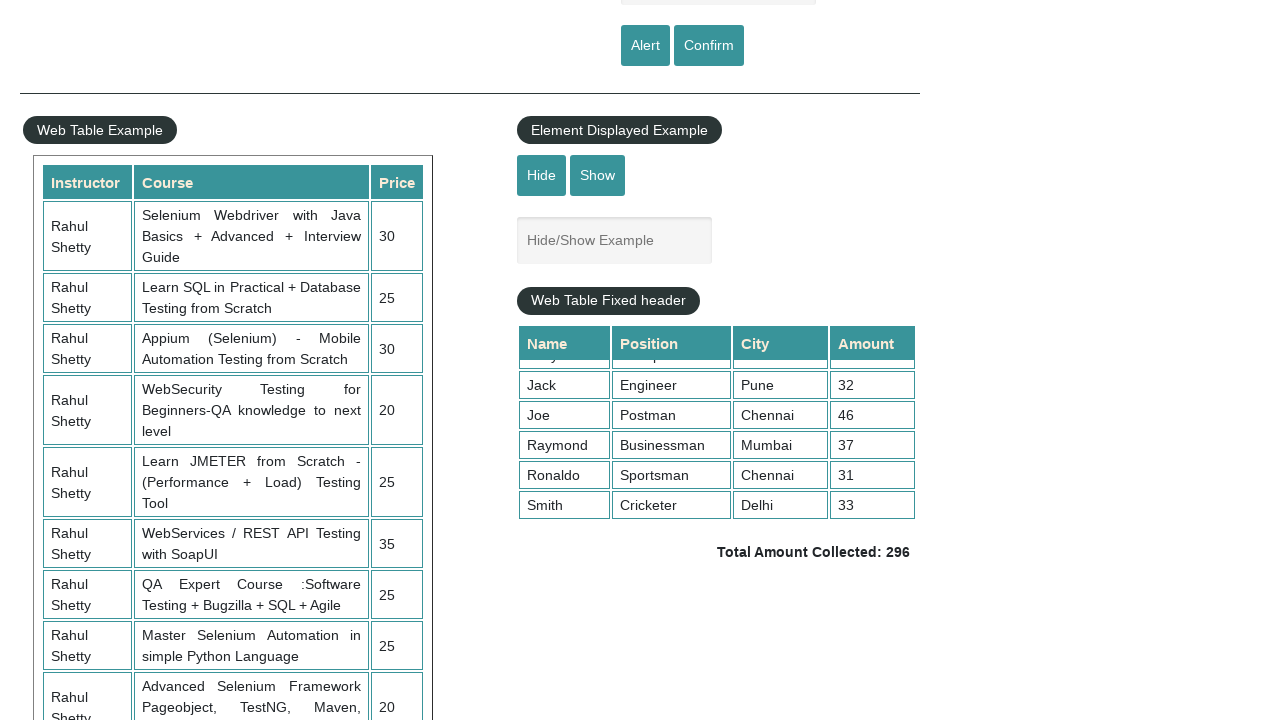

Parsed displayed total: 296
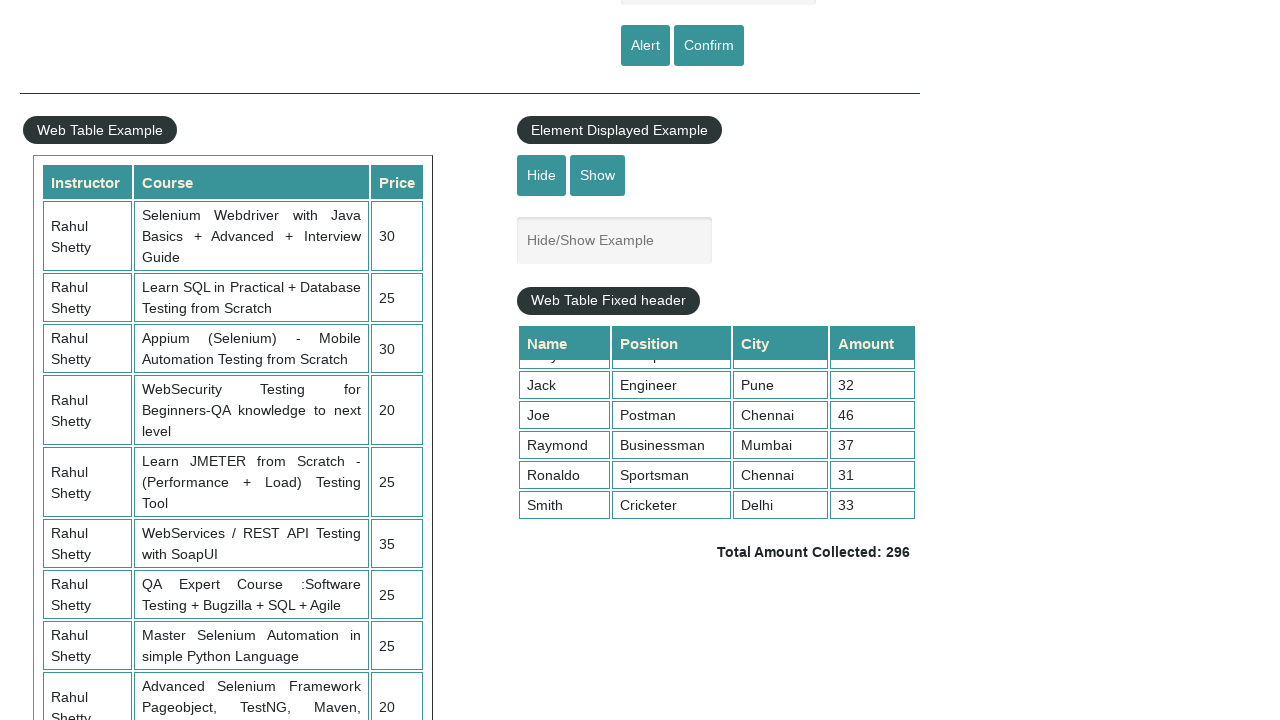

Verified first table sum (296) matches displayed total (296)
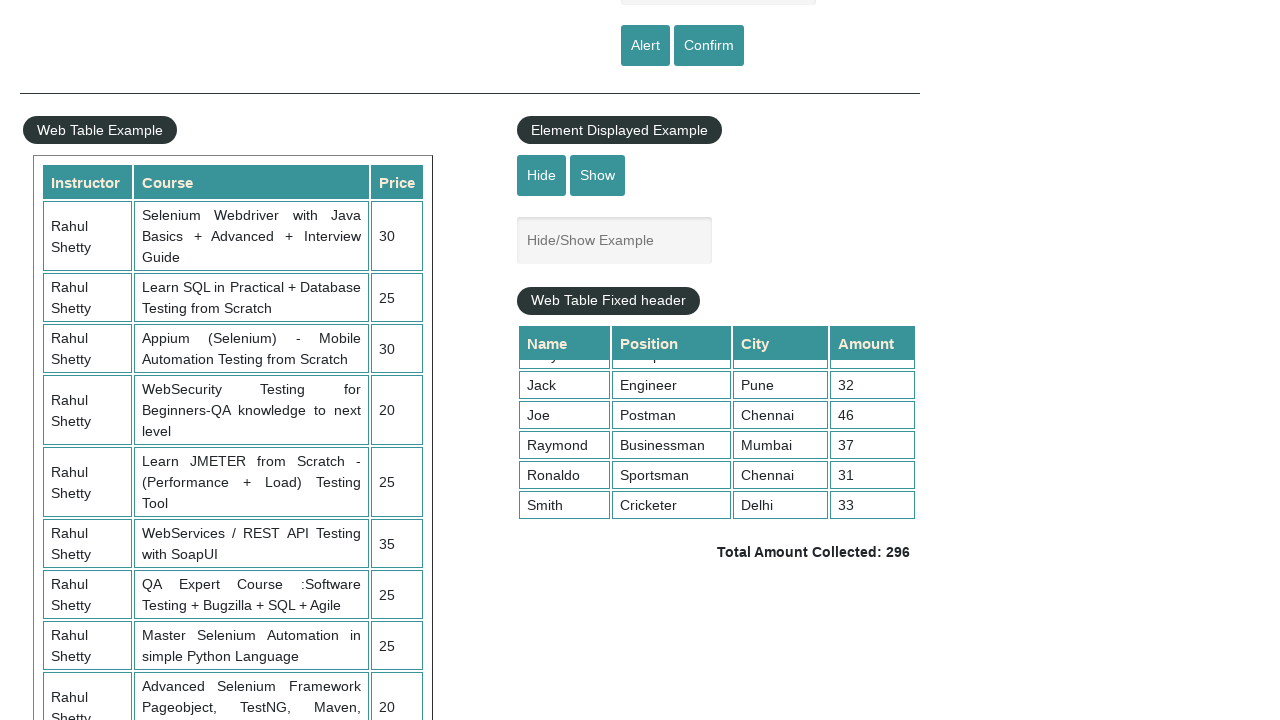

Extracted numeric values from 3rd column of second table
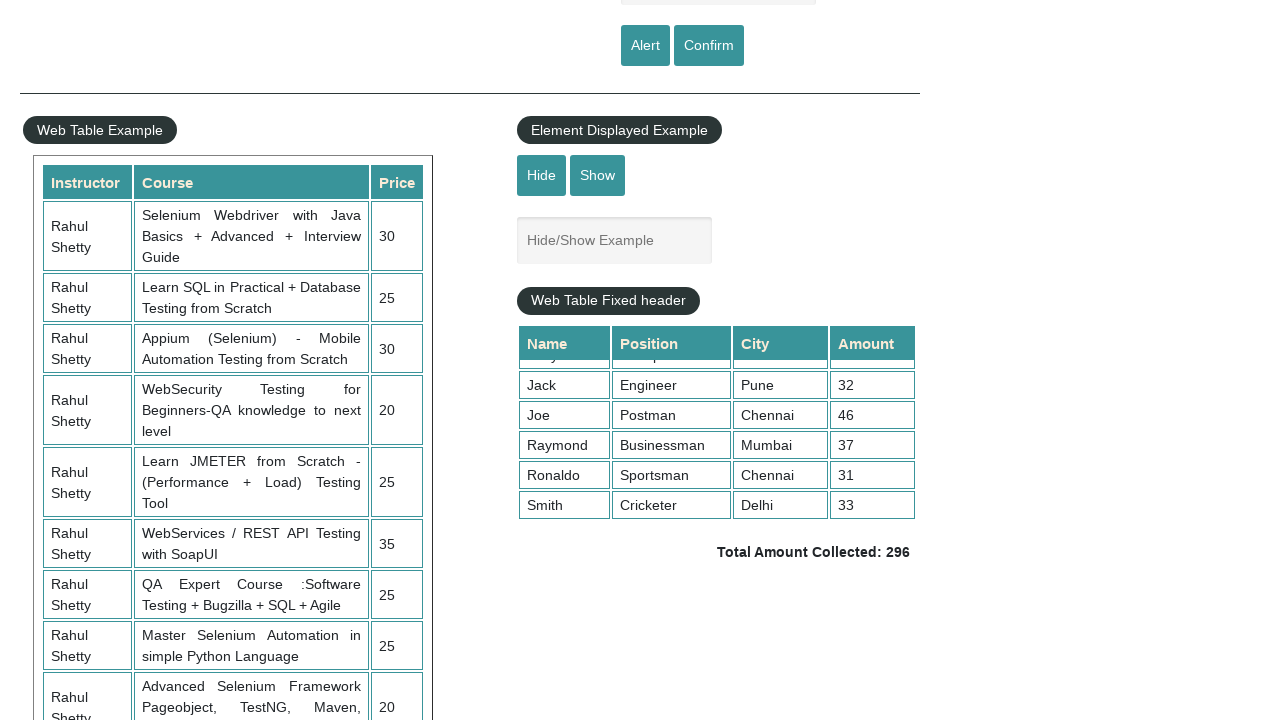

Calculated sum of second table values: 235
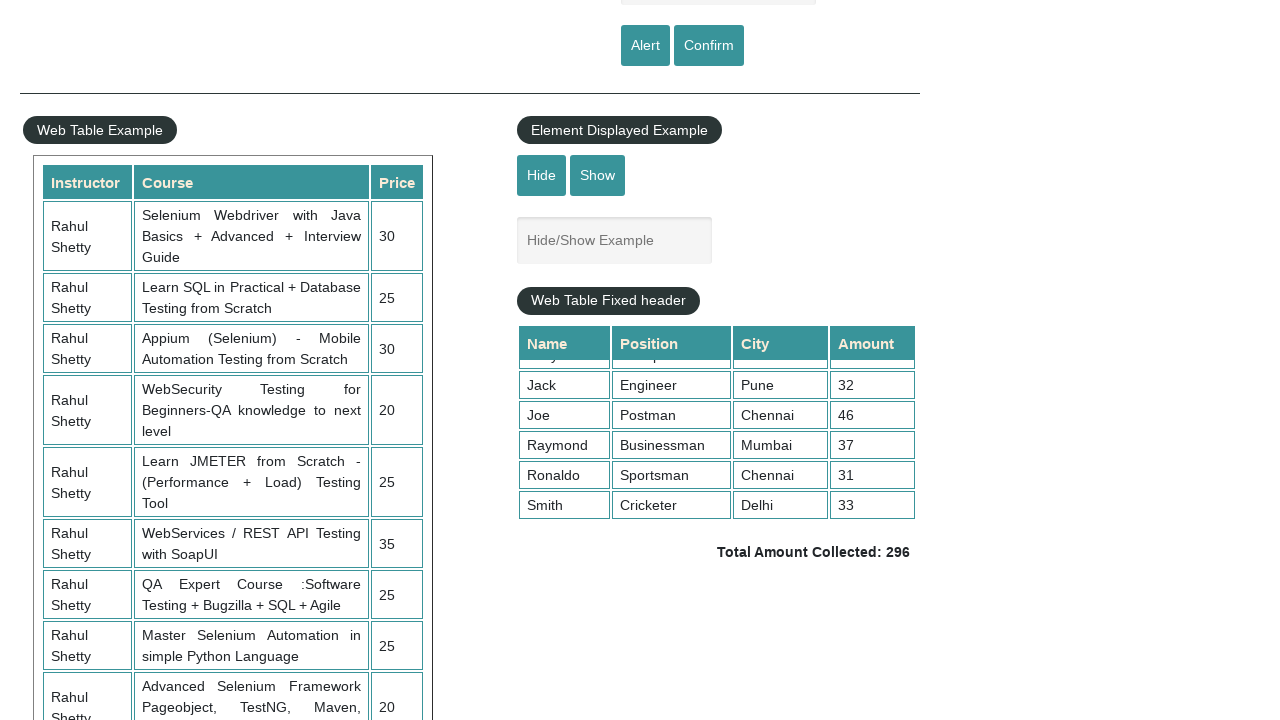

Verified second table sum (235) is greater than zero
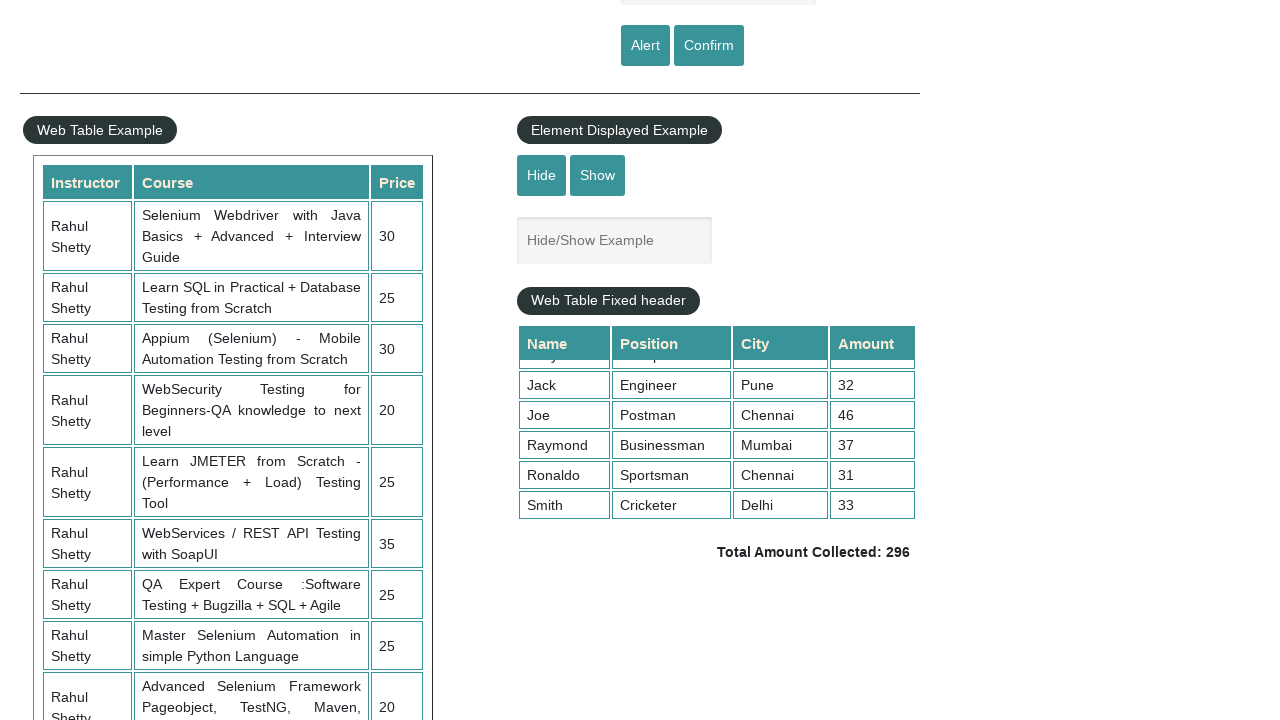

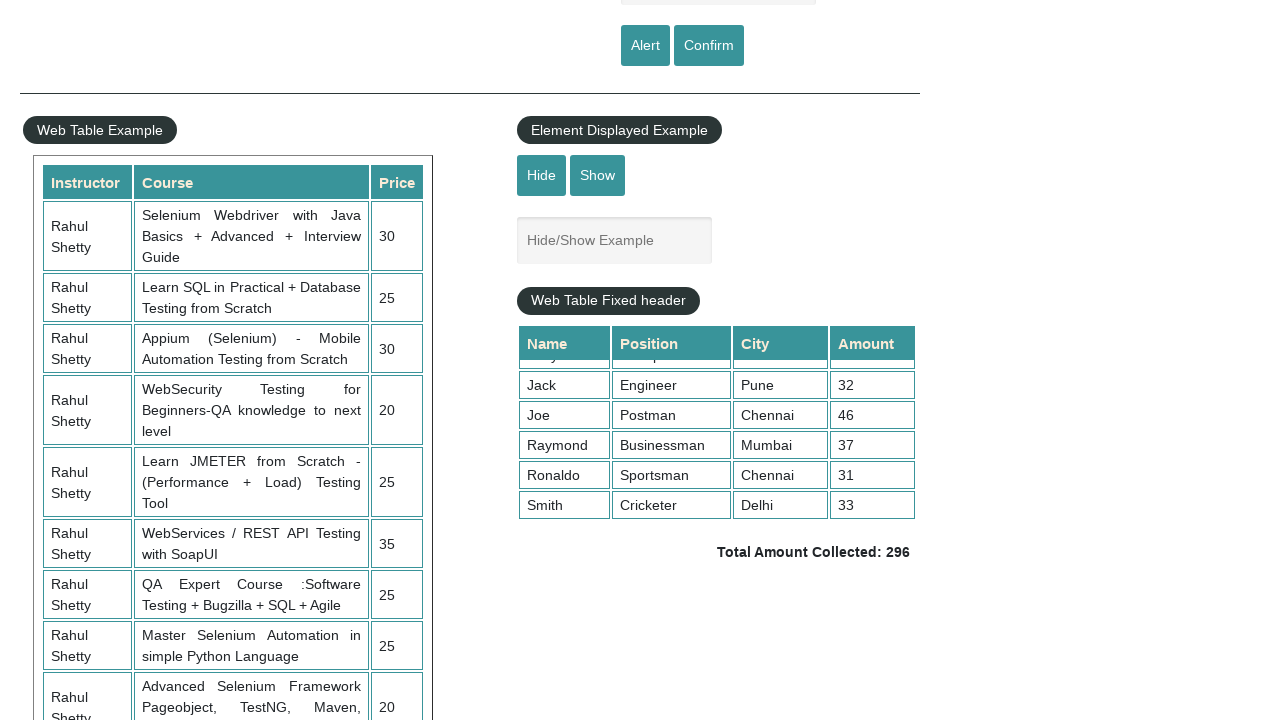